Tests calculator keyboard input for 7*7 equals 49 using 'x' key

Starting URL: http://mhunterak.github.io/calc.html

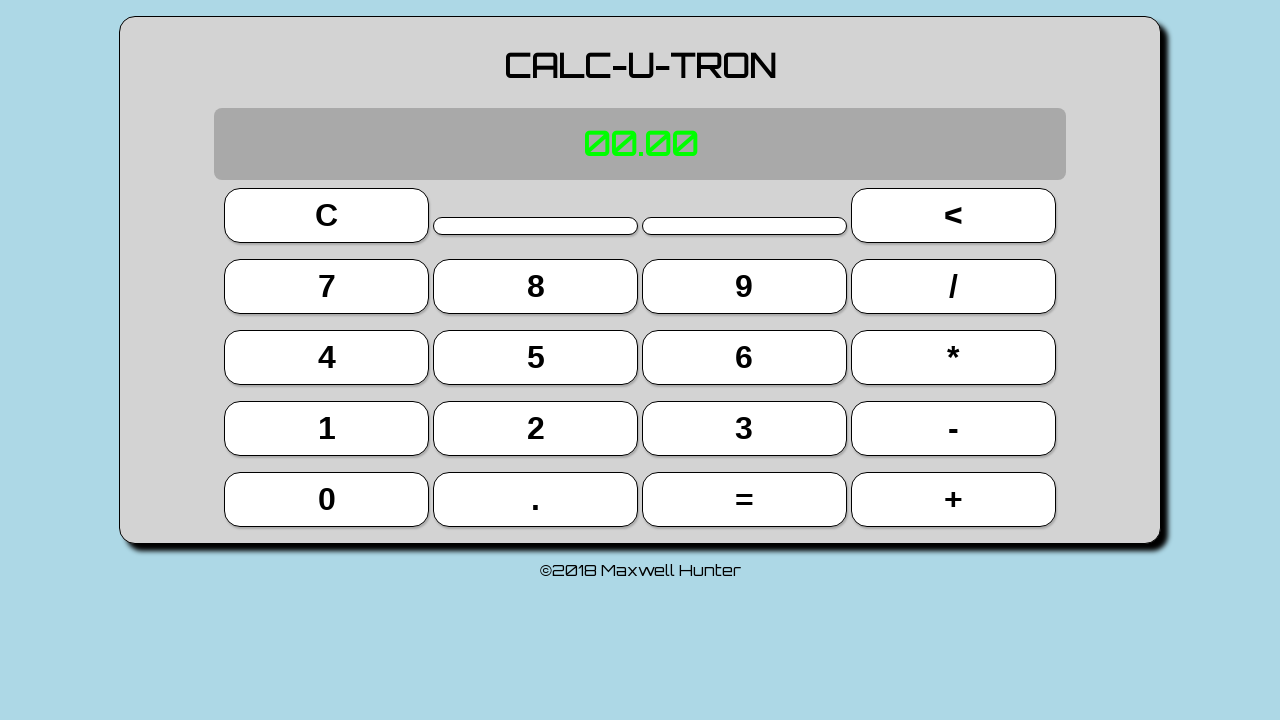

Waited for page to load (domcontentloaded)
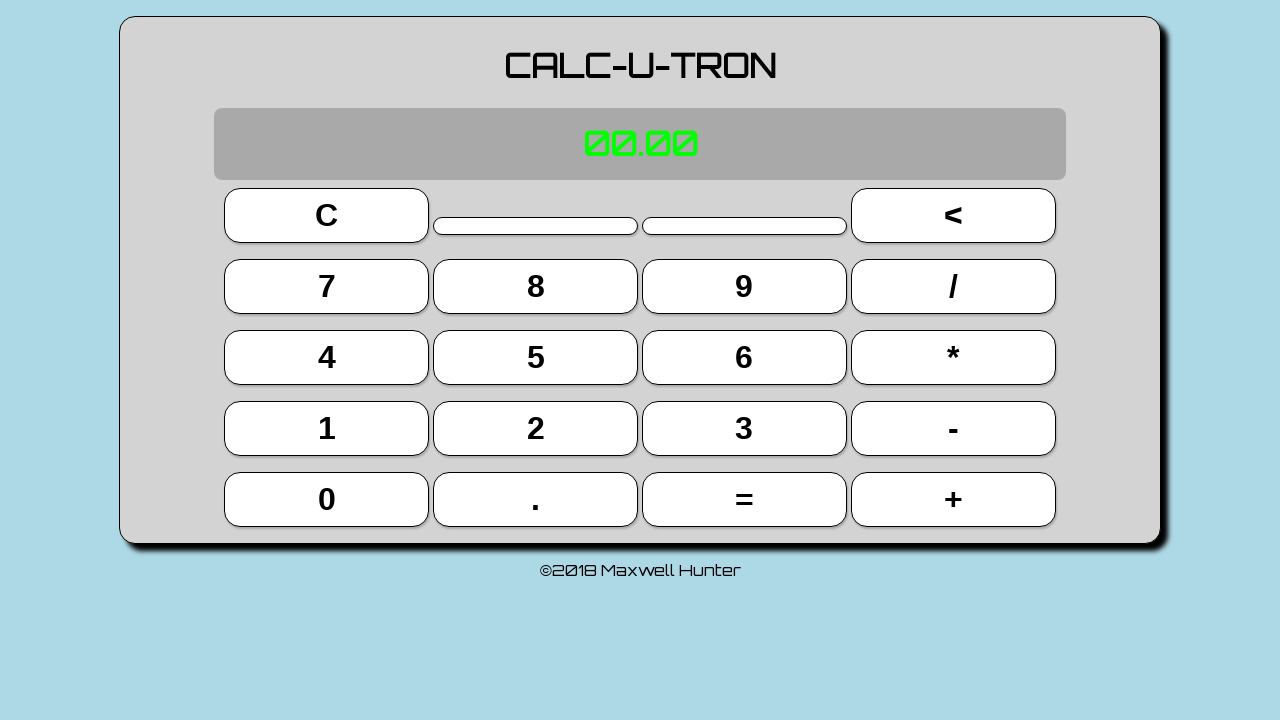

Reloaded page to clear calculator state
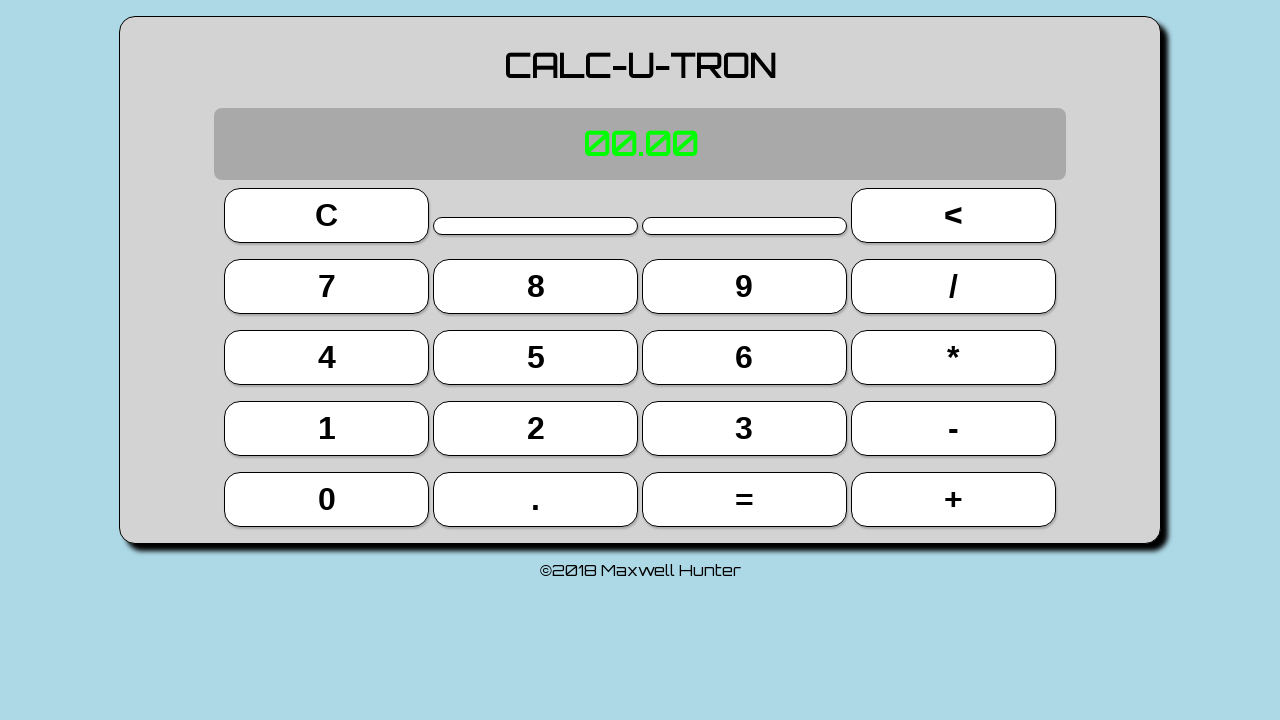

Pressed '7' key on keyboard
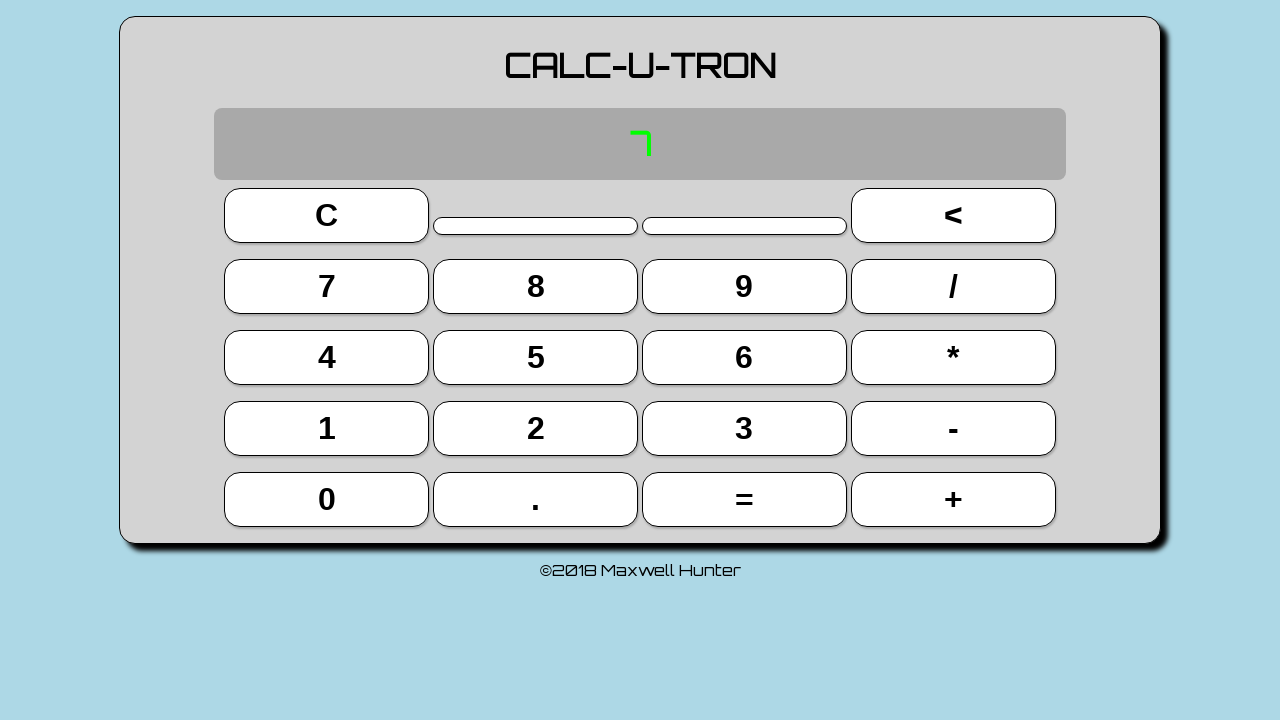

Pressed 'x' key to multiply
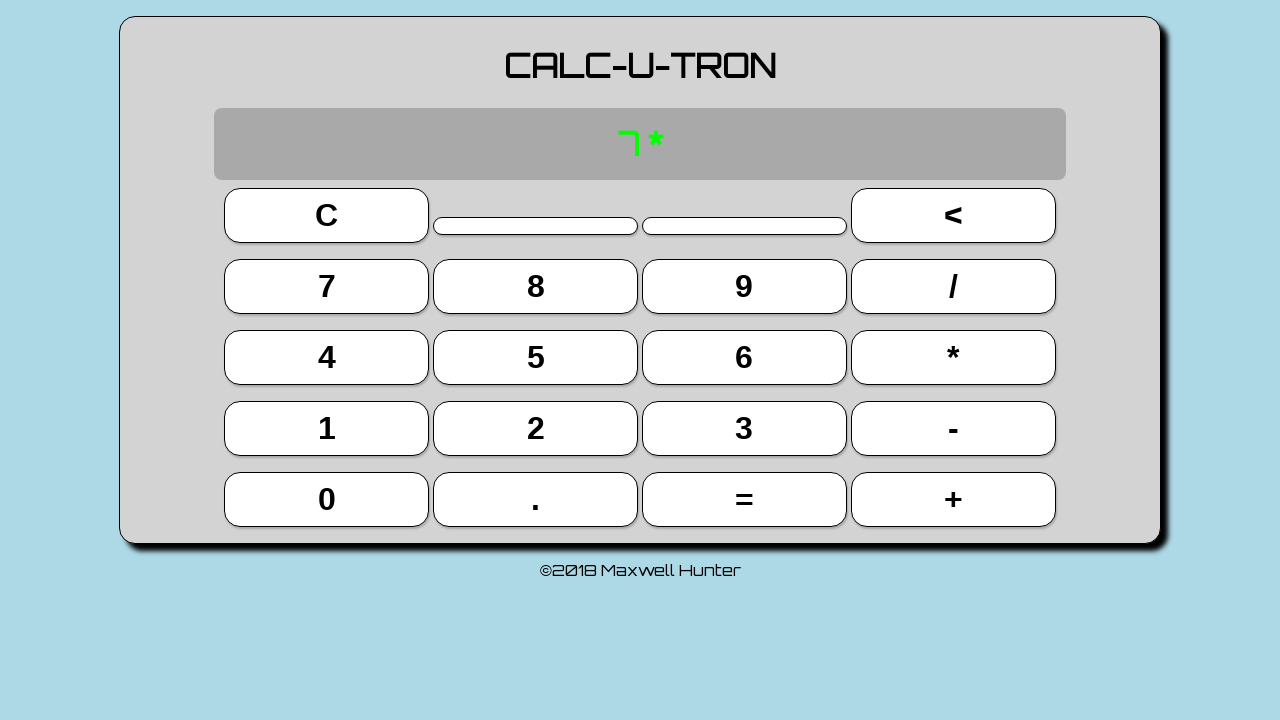

Pressed '7' key again for second operand
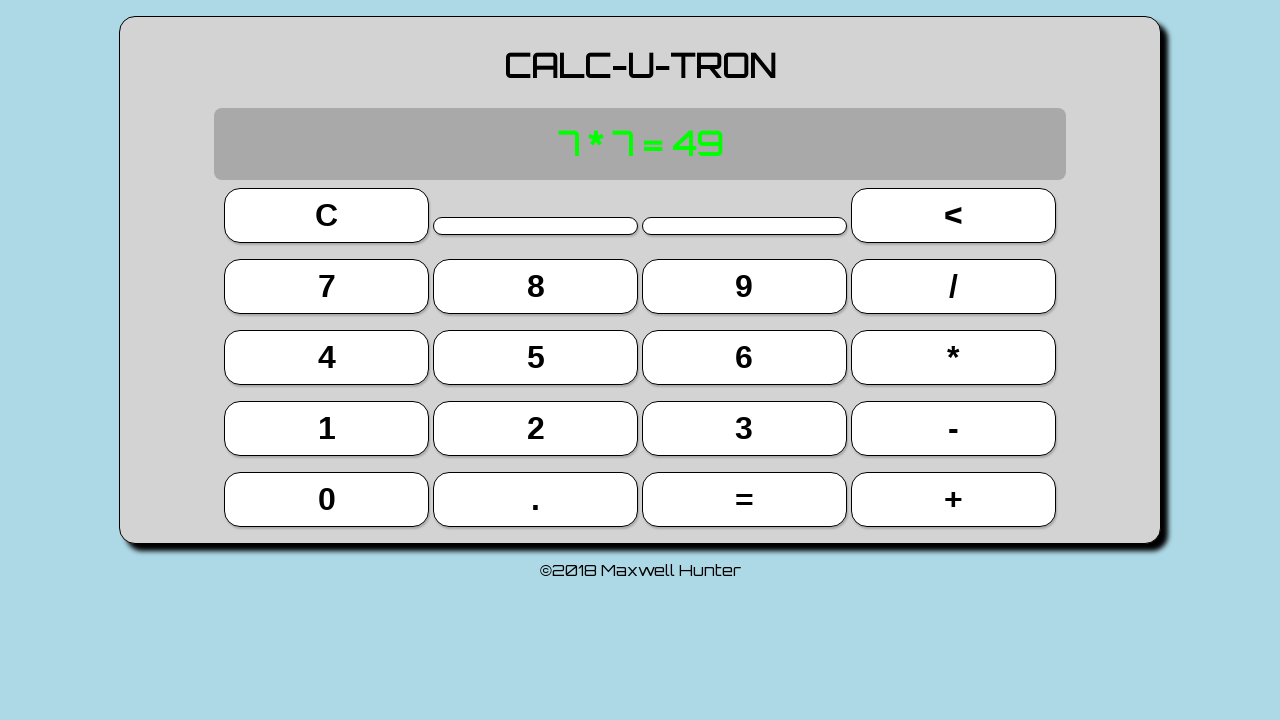

Pressed Enter key to execute calculation
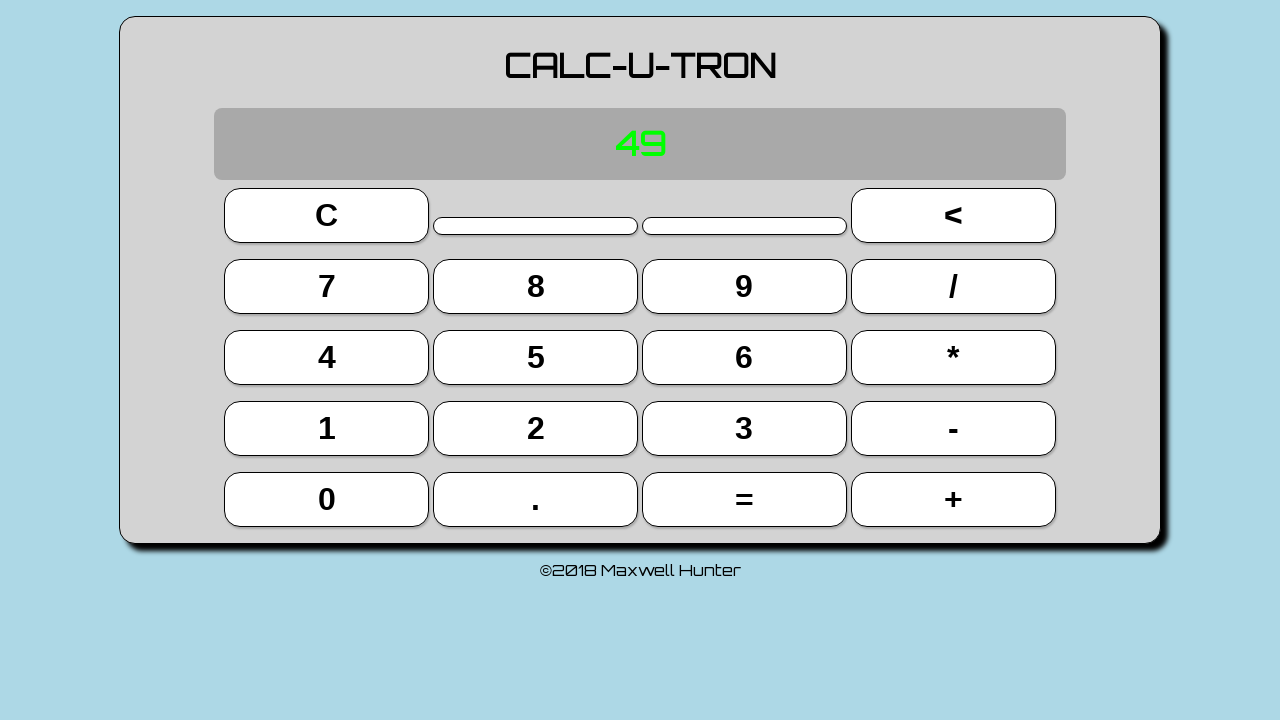

Located display element
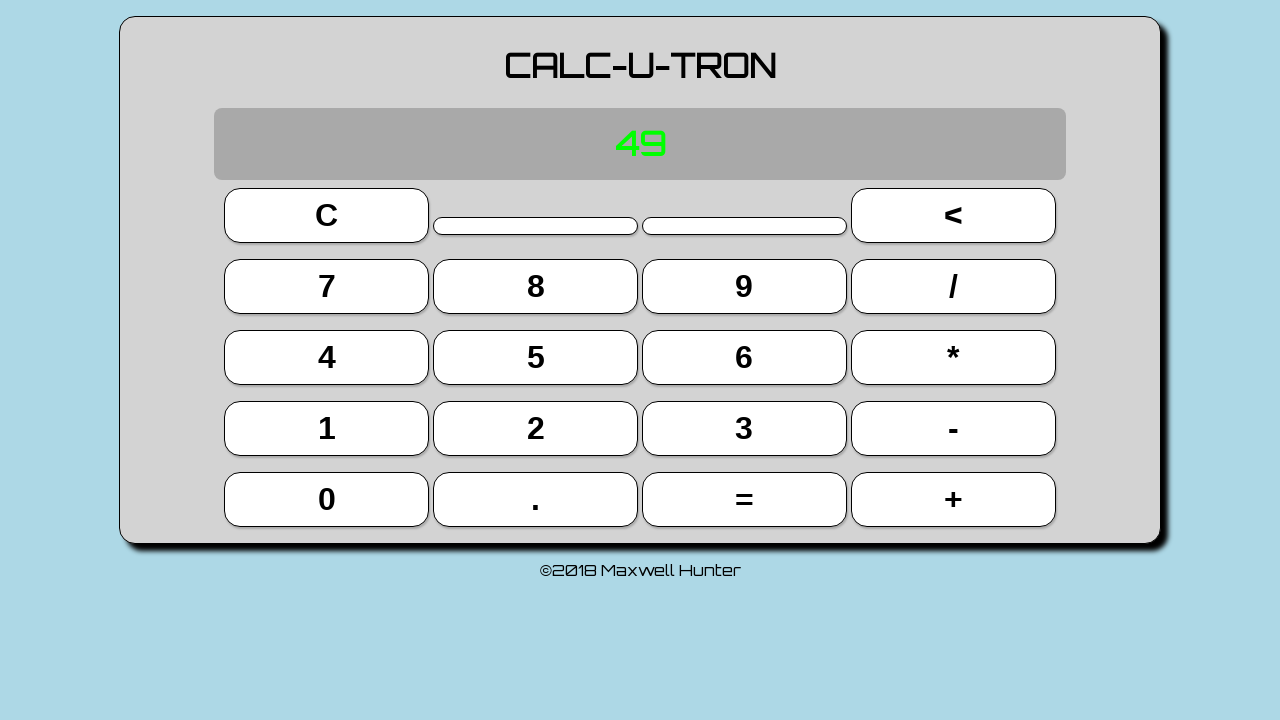

Verified calculator display shows '49' (7*7=49)
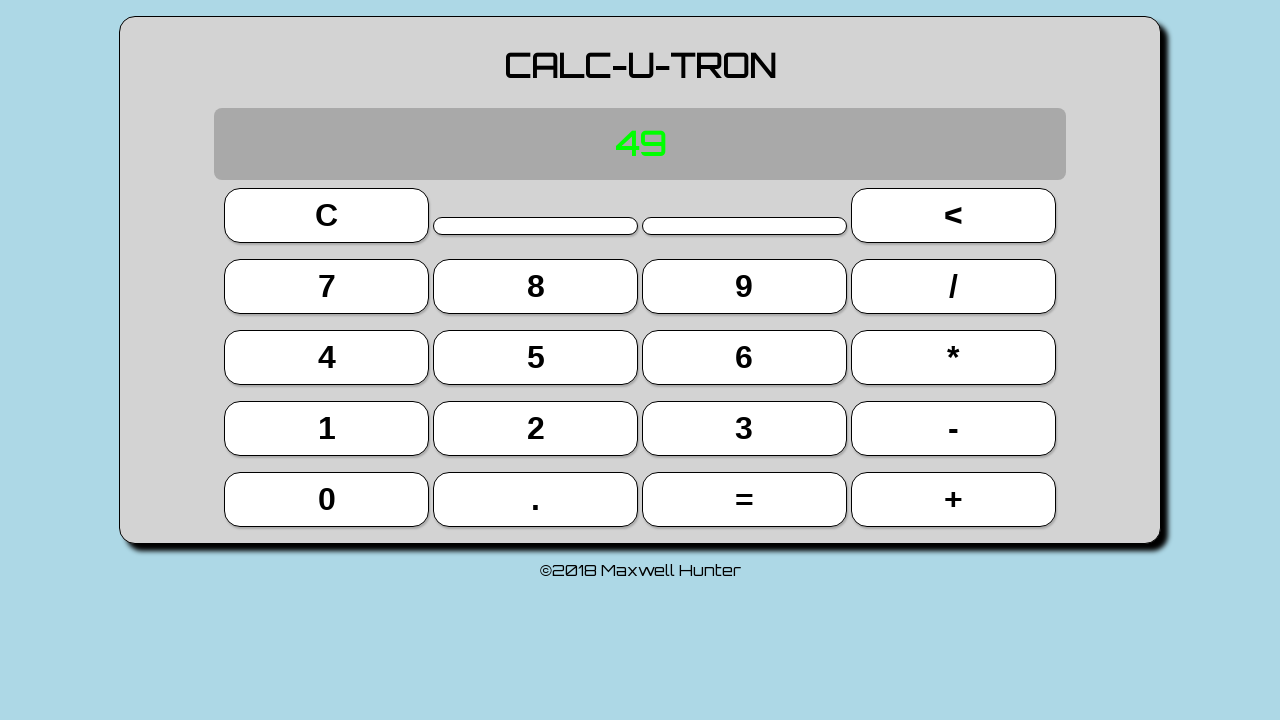

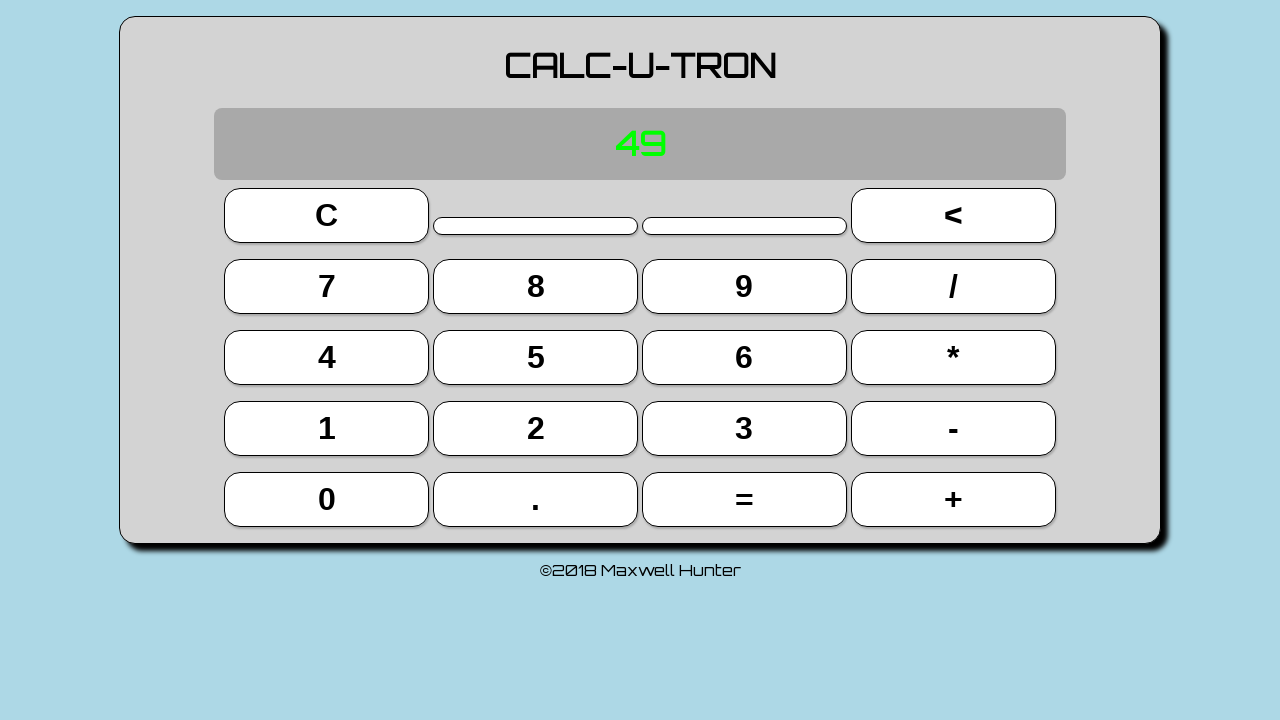